Tests JavaScript alert handling by clicking a button that triggers an alert and accepting it

Starting URL: http://the-internet.herokuapp.com/javascript_alerts

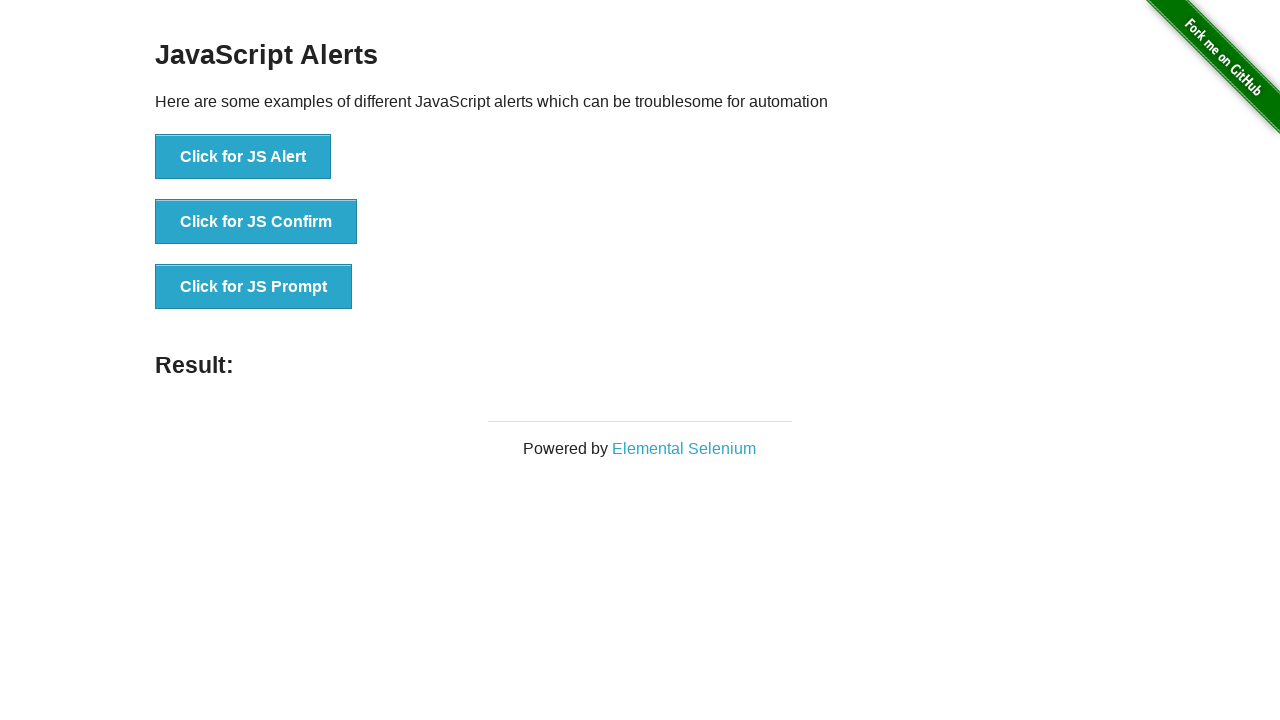

Clicked button to trigger JavaScript alert at (243, 157) on xpath=//button[text()='Click for JS Alert']
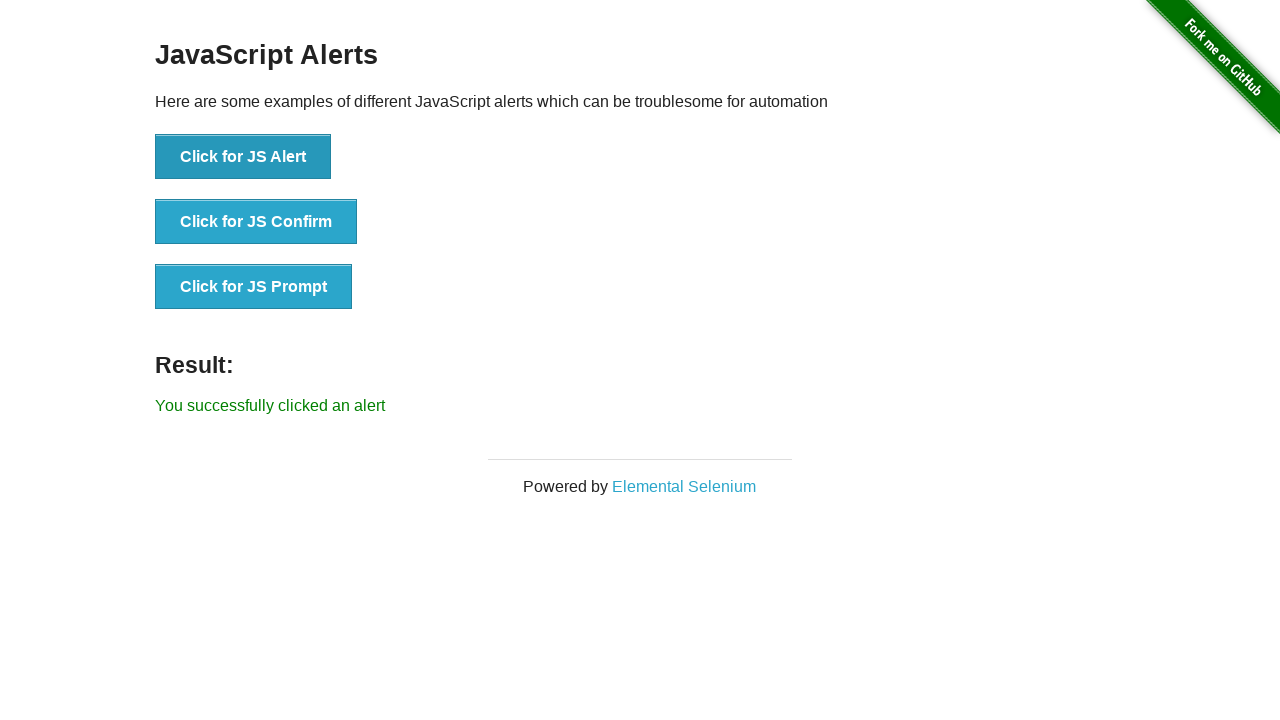

Set up dialog handler to accept alerts
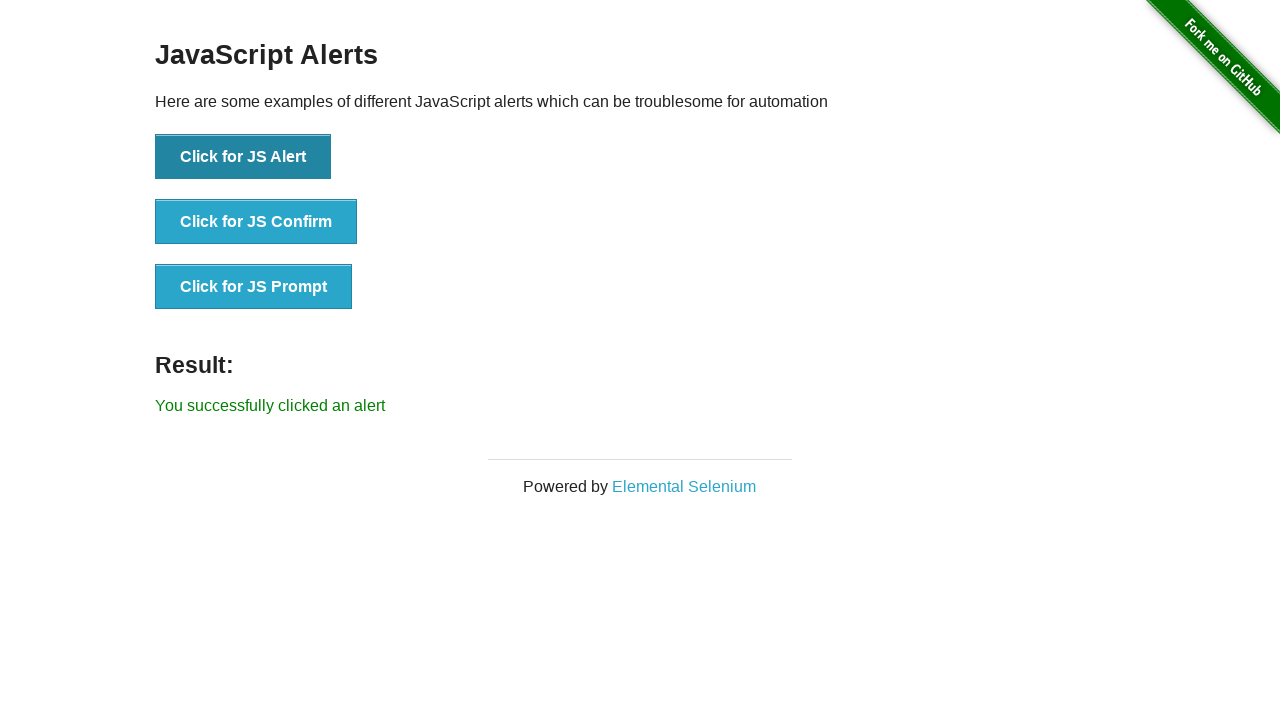

Clicked button again to trigger JavaScript alert and verified it was accepted at (243, 157) on xpath=//button[text()='Click for JS Alert']
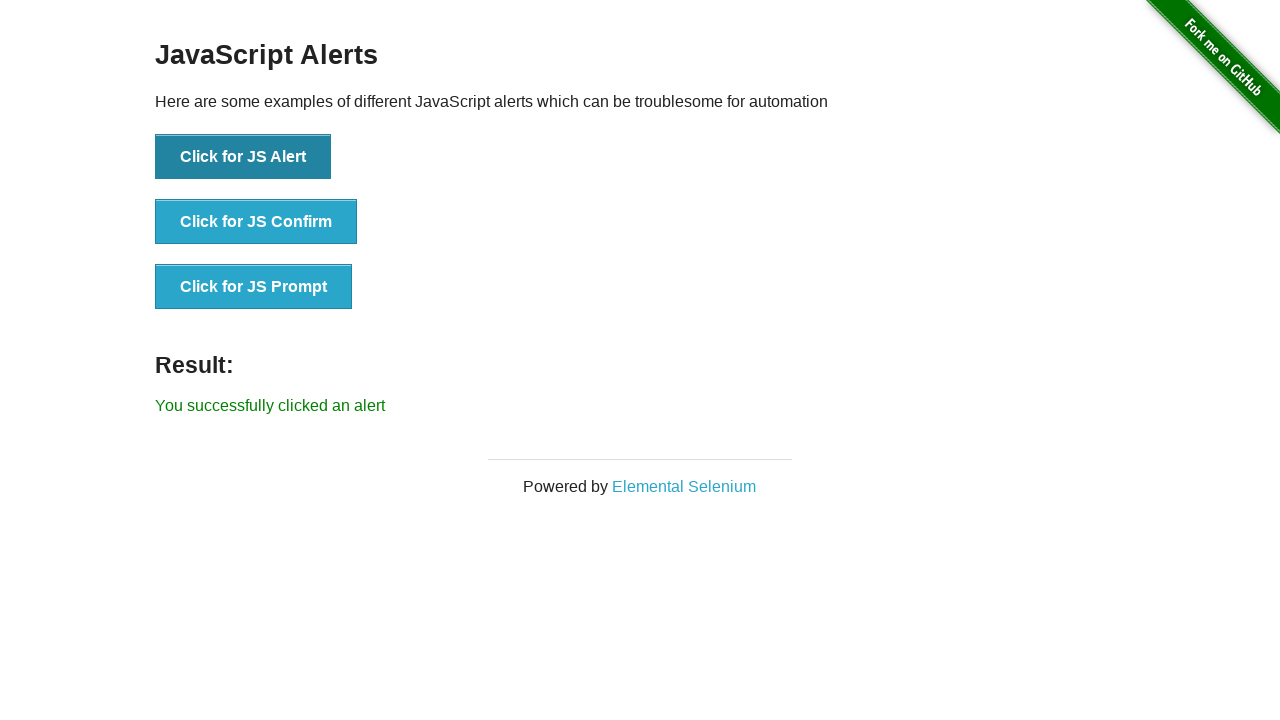

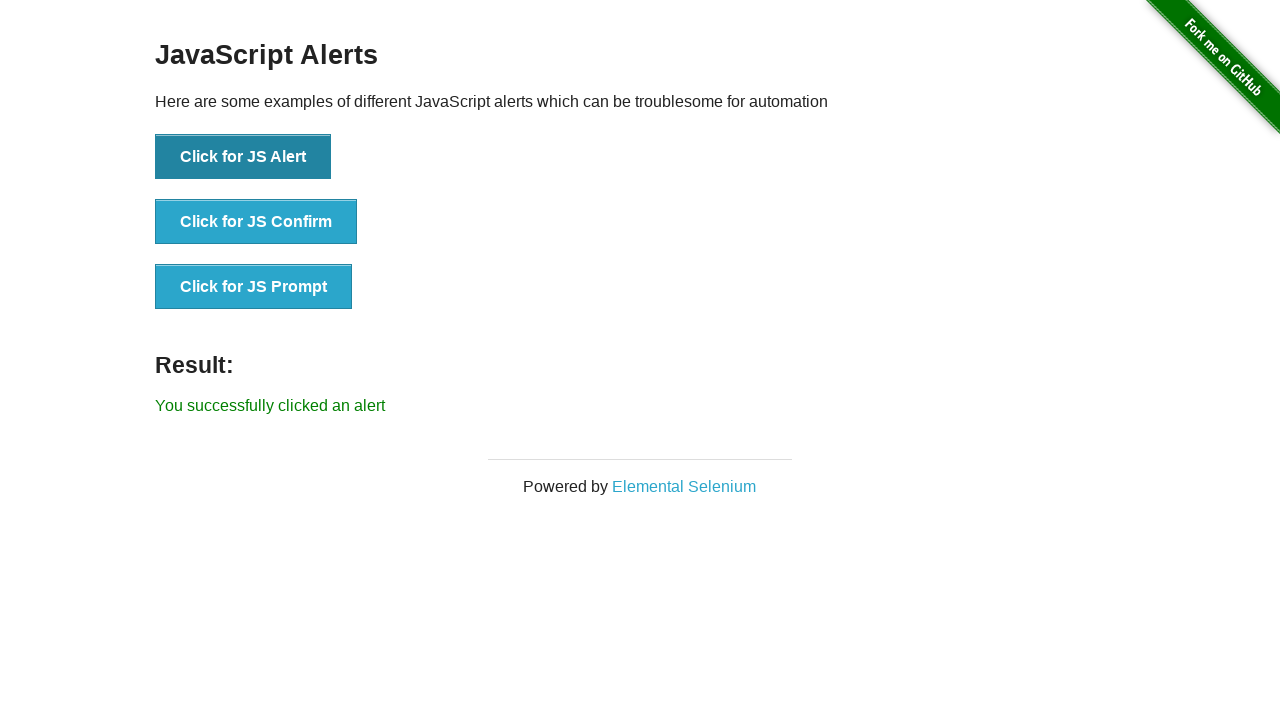